Demonstrates drag-and-drop action by dragging an element from source to target location

Starting URL: https://crossbrowsertesting.github.io/drag-and-drop

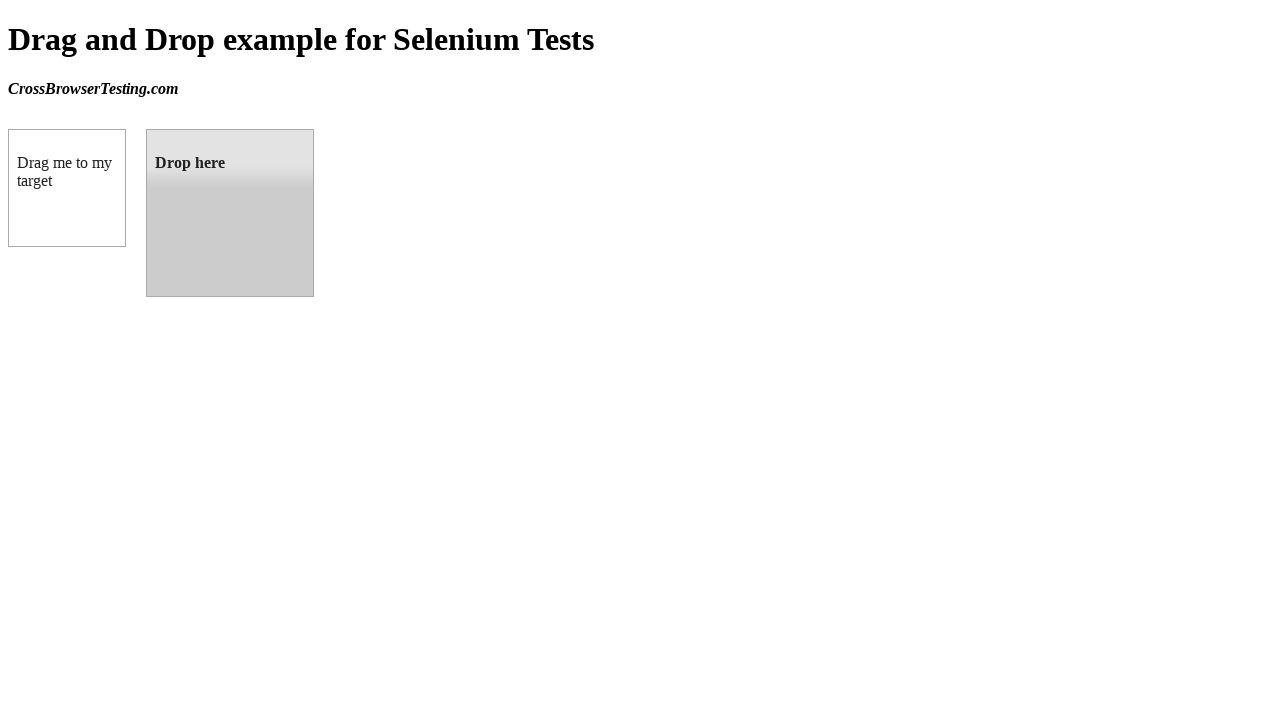

Waited for draggable element to be present
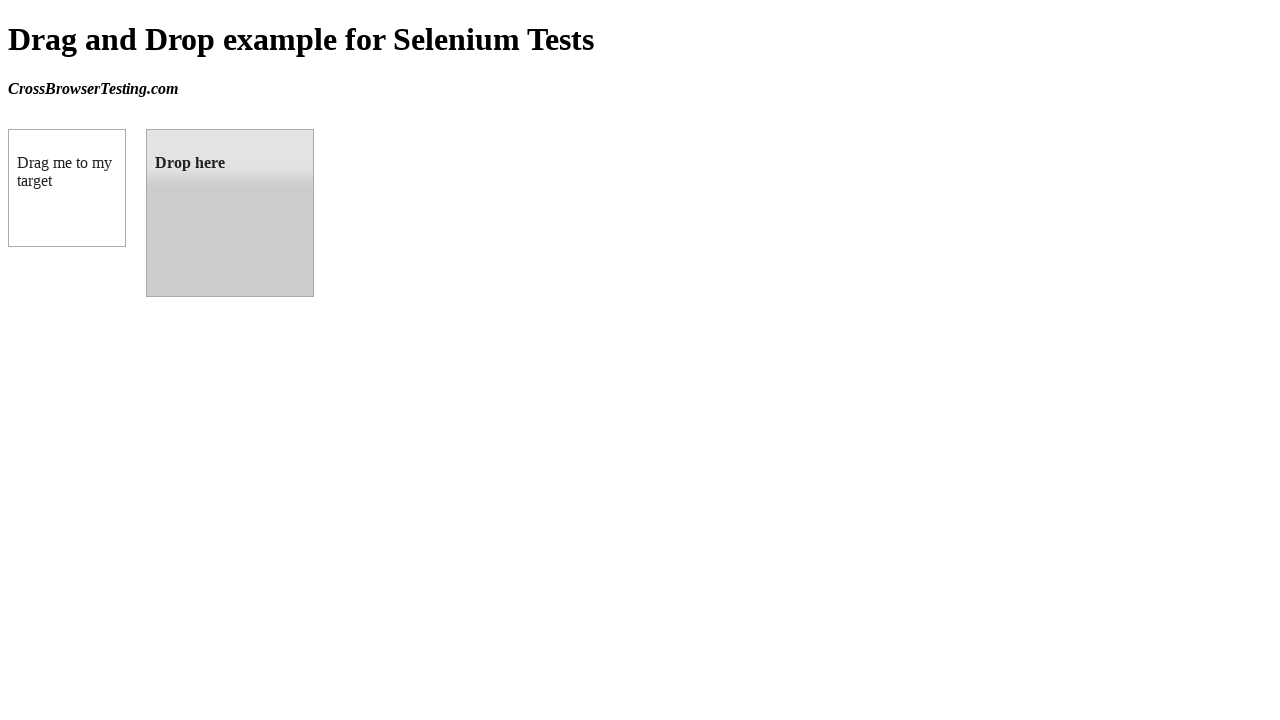

Waited for droppable element to be present
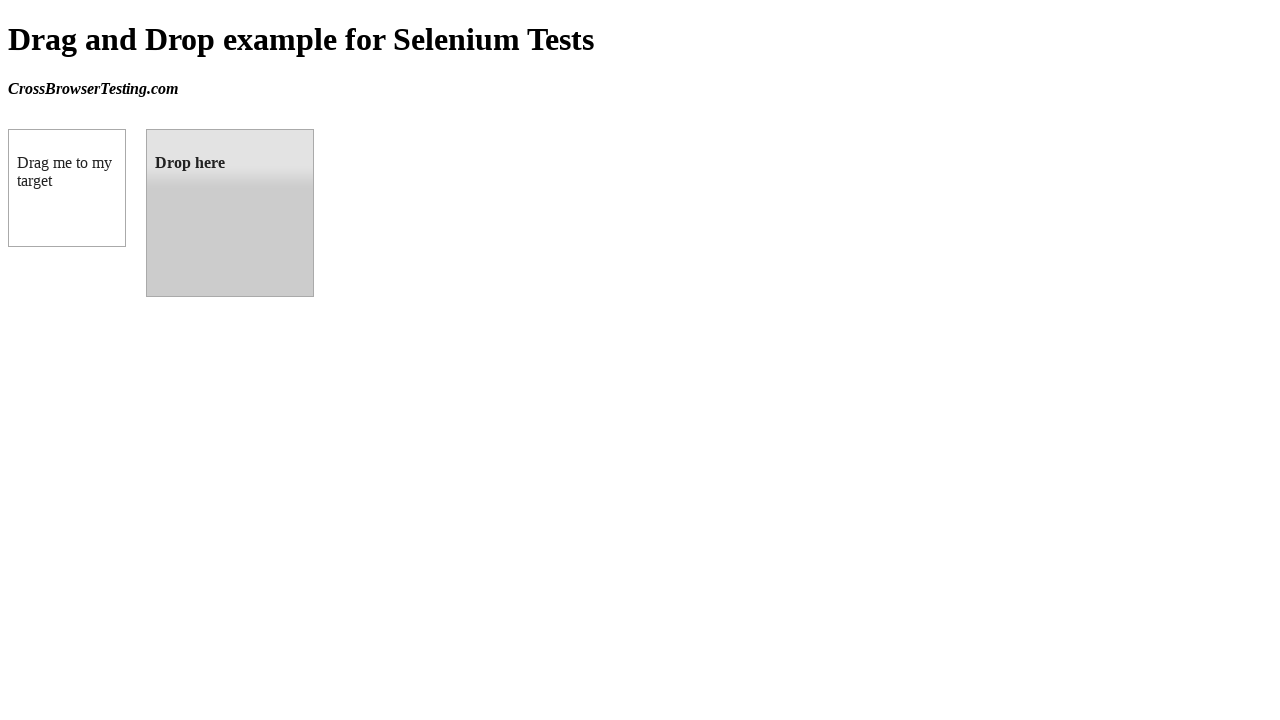

Located draggable source element
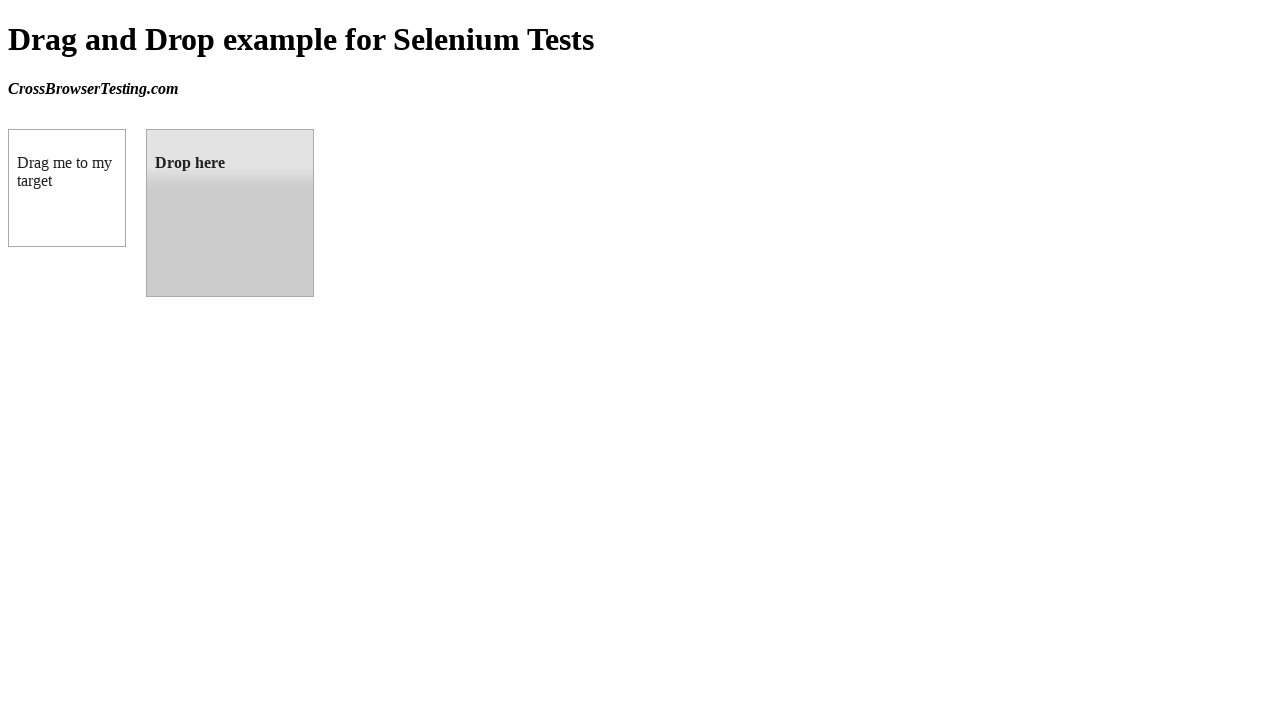

Located droppable target element
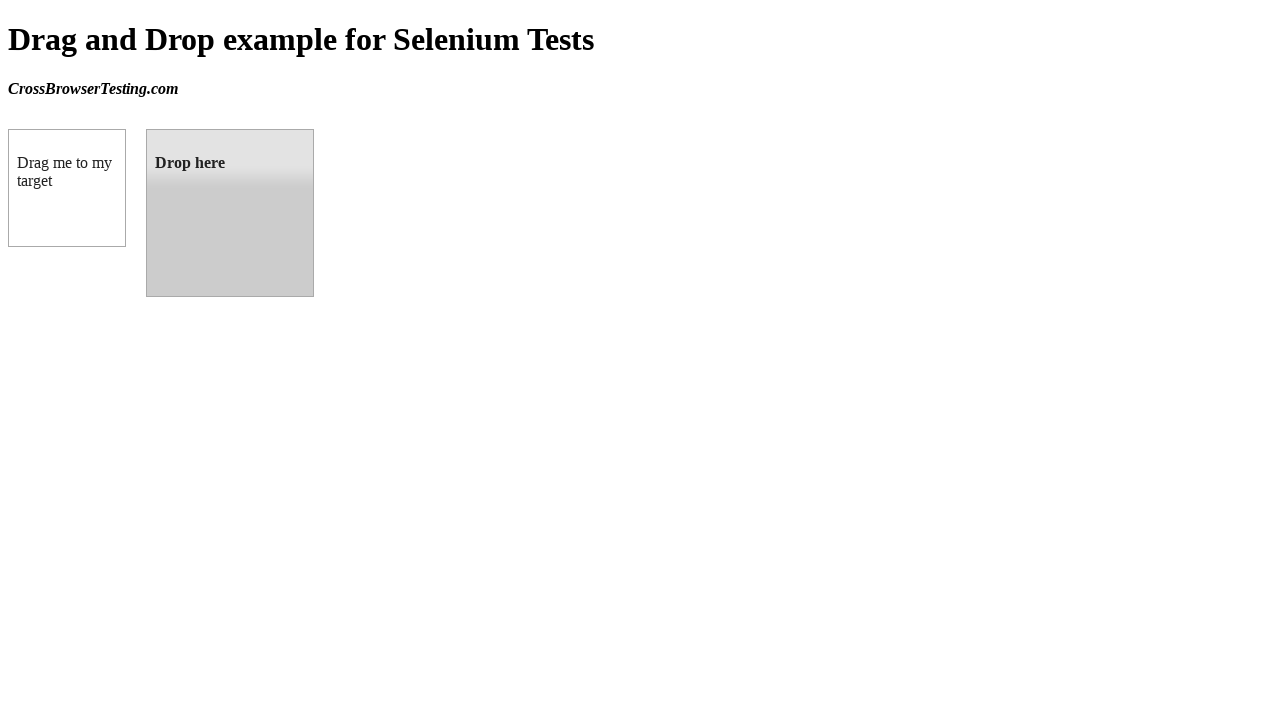

Successfully dragged element from source to target location at (230, 213)
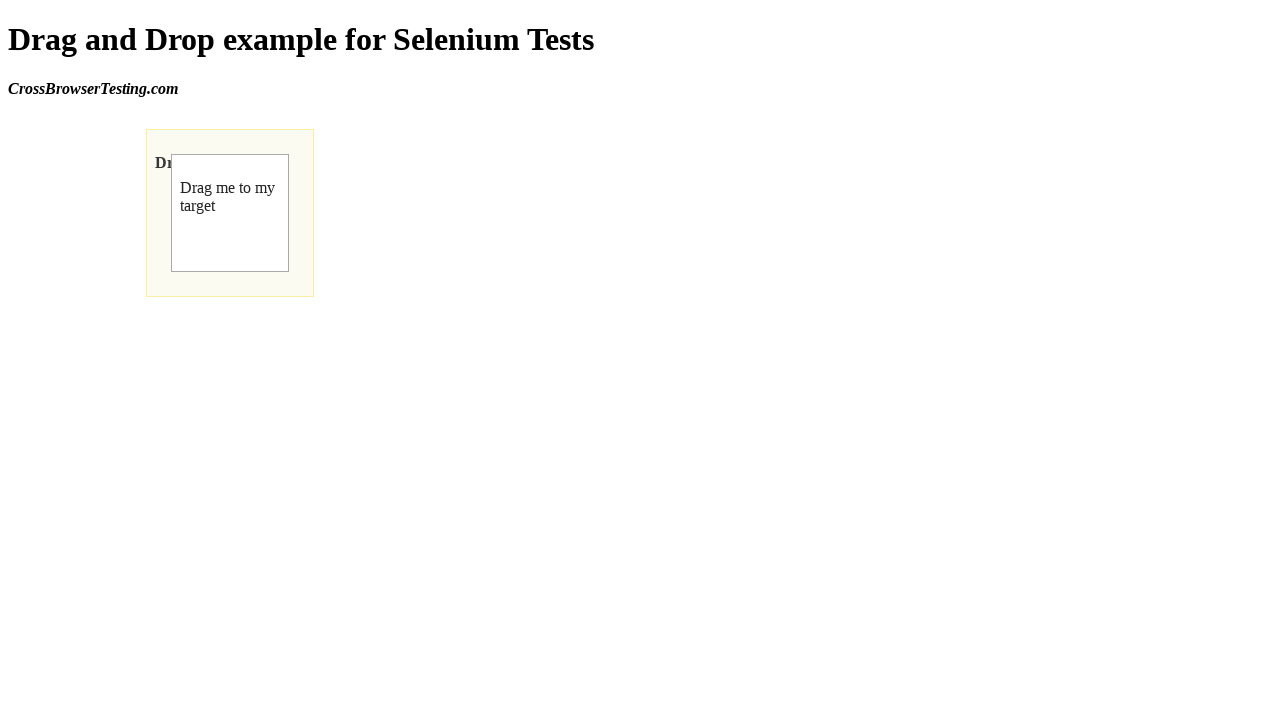

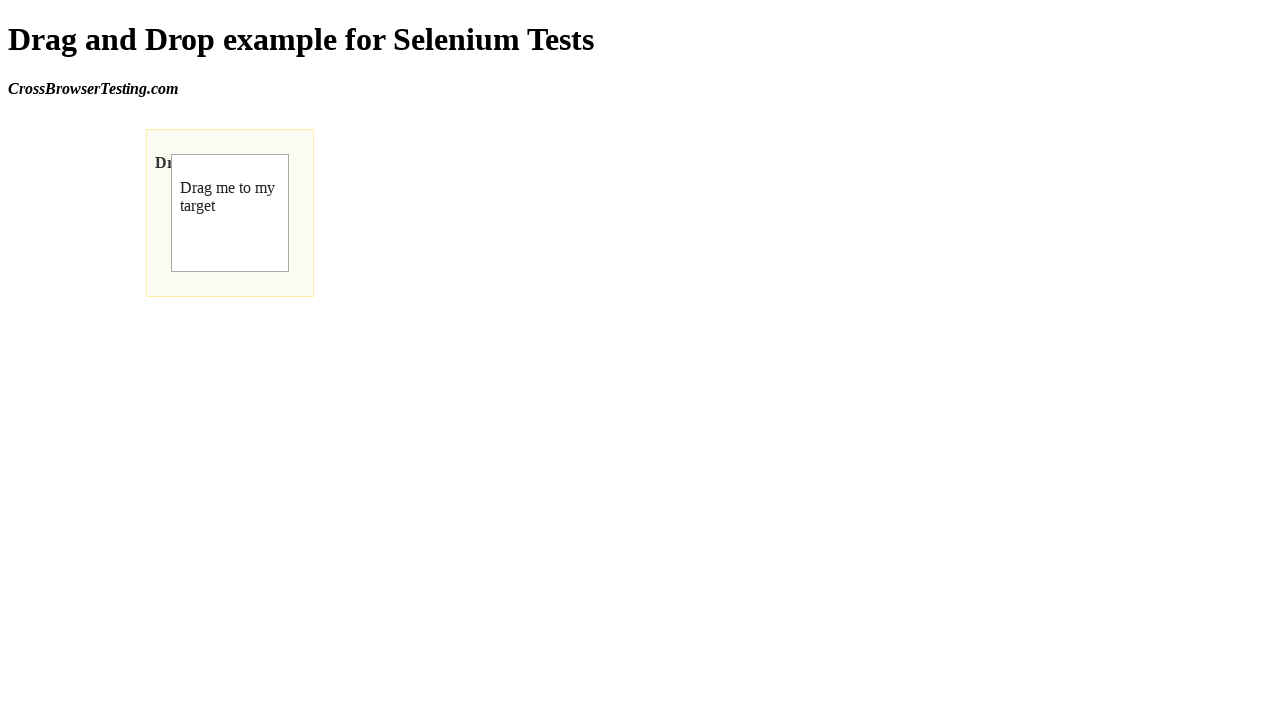